Tests that the toggle-all checkbox state updates correctly when individual items are completed or cleared

Starting URL: https://demo.playwright.dev/todomvc

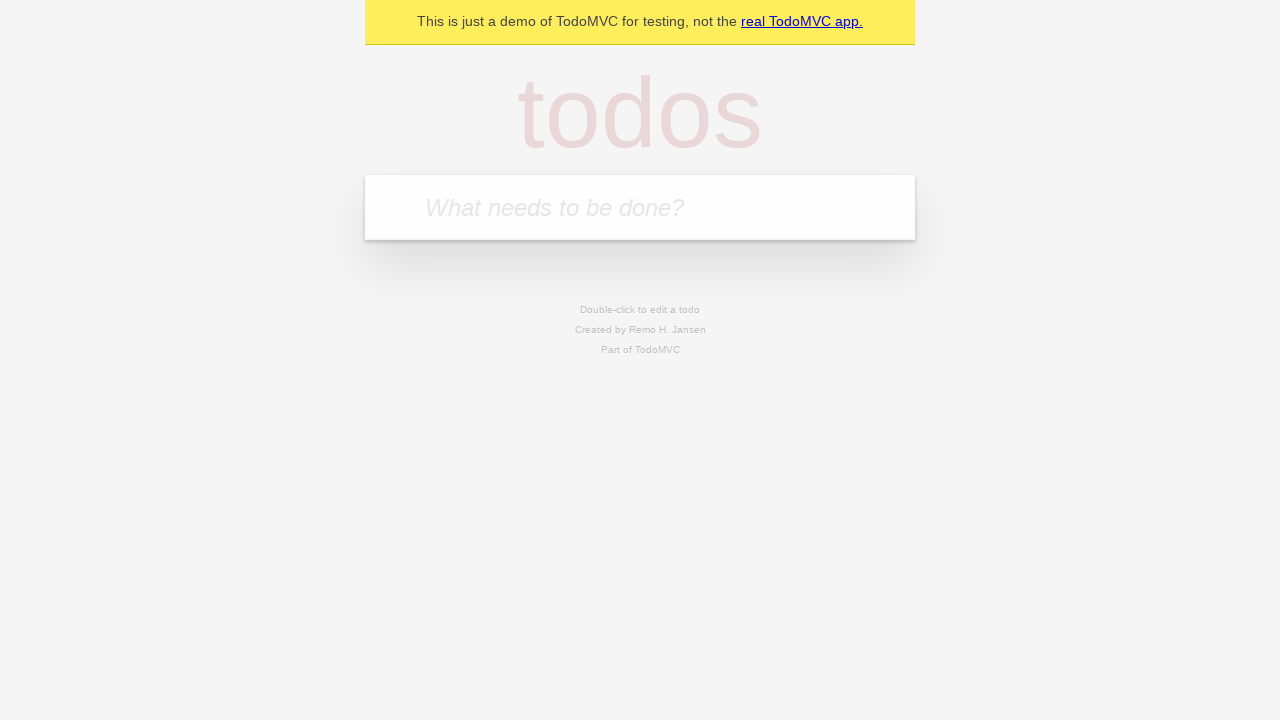

Filled new-todo field with 'buy some cheese' on .new-todo
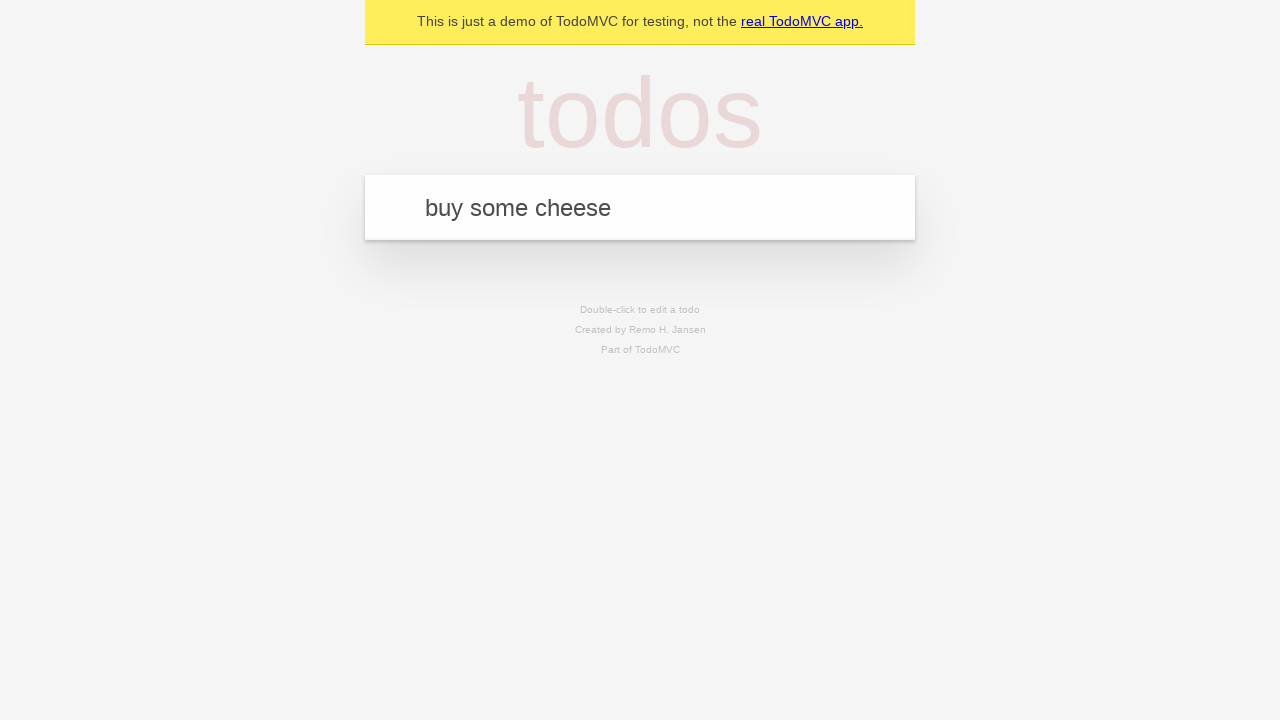

Pressed Enter to create first todo on .new-todo
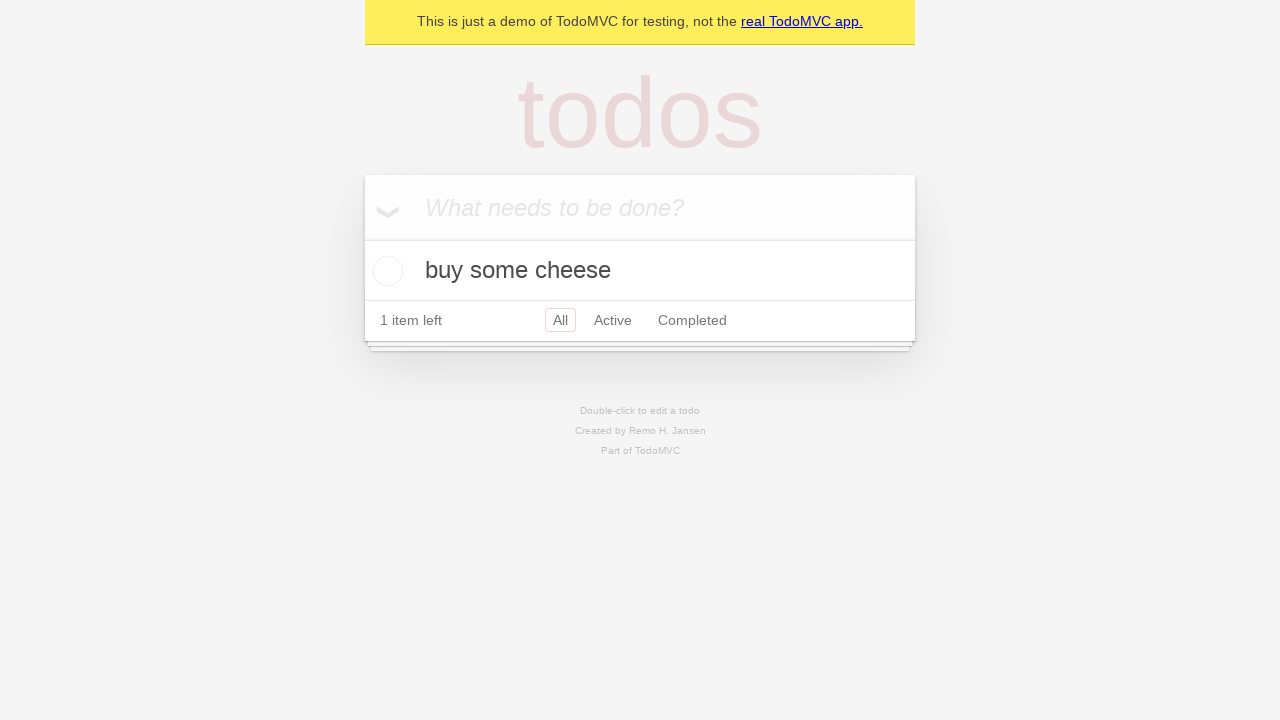

Filled new-todo field with 'feed the cat' on .new-todo
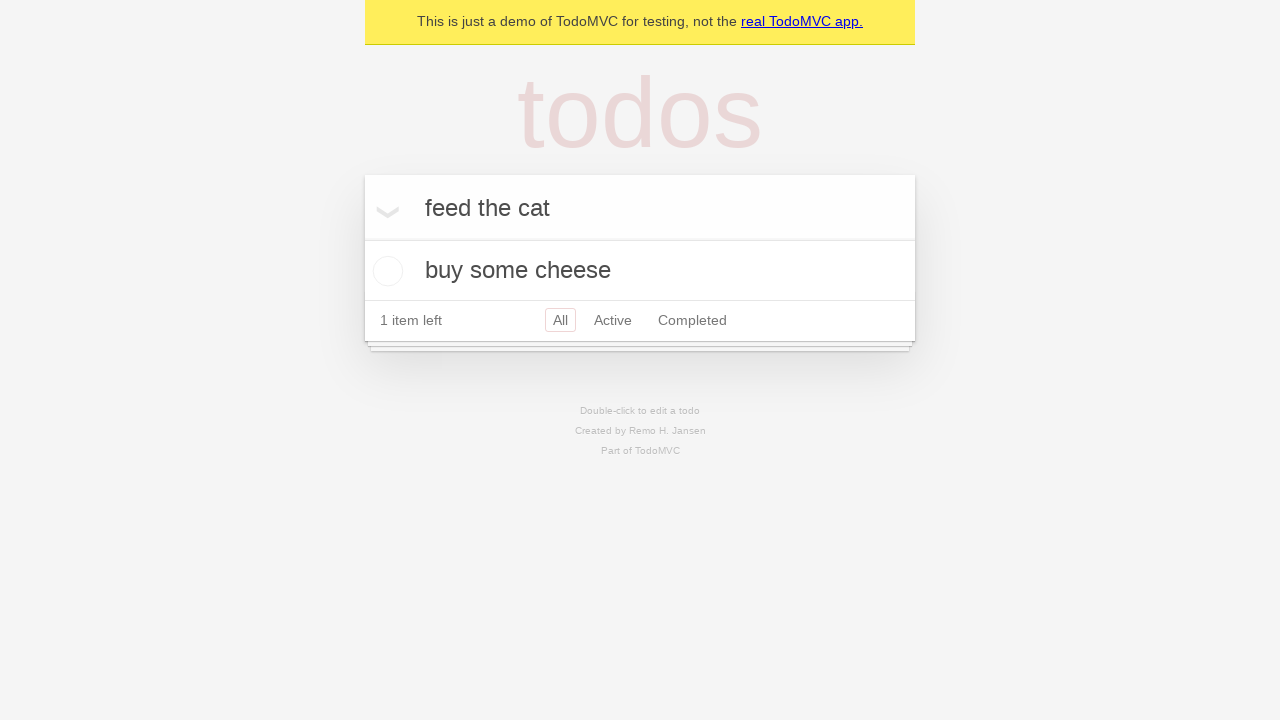

Pressed Enter to create second todo on .new-todo
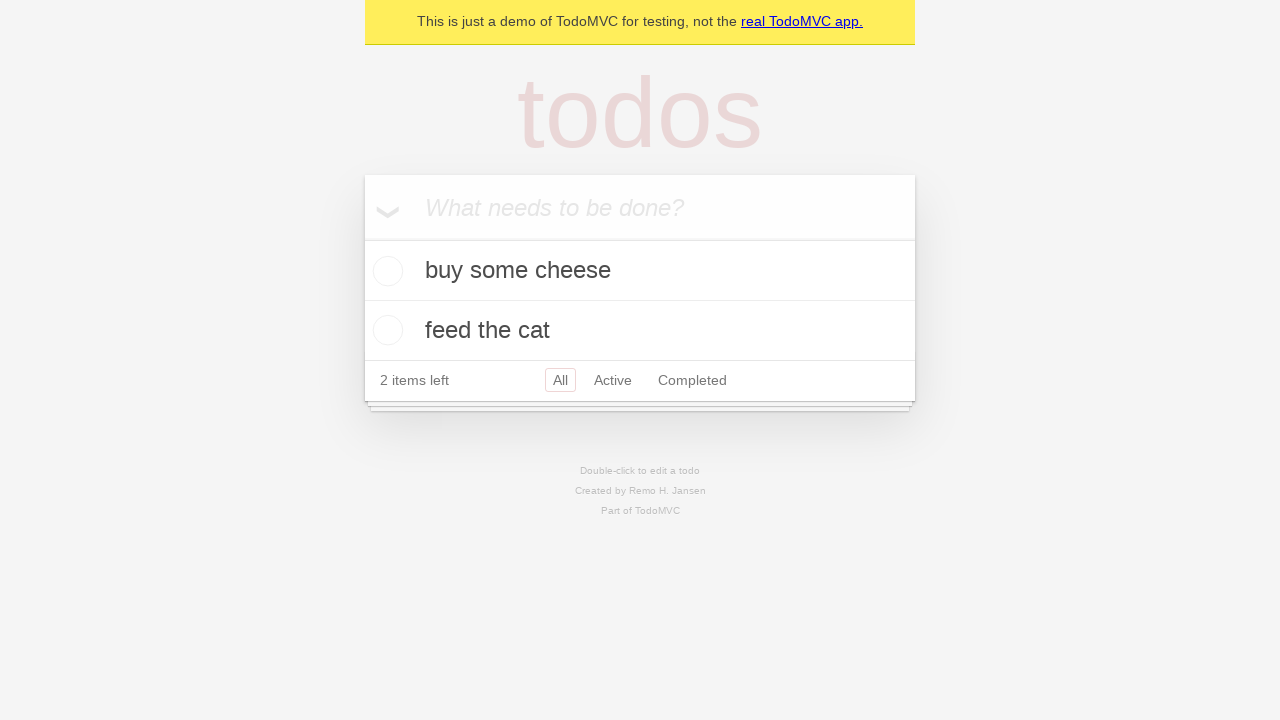

Filled new-todo field with 'book a doctors appointment' on .new-todo
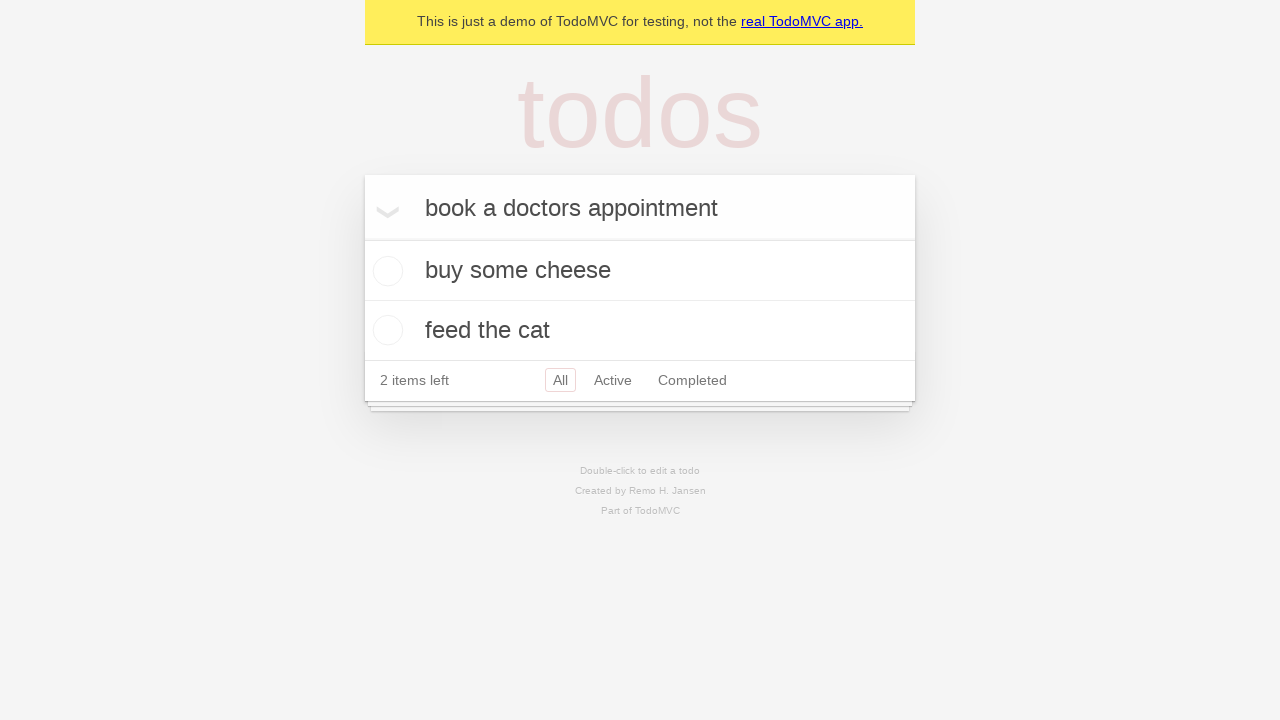

Pressed Enter to create third todo on .new-todo
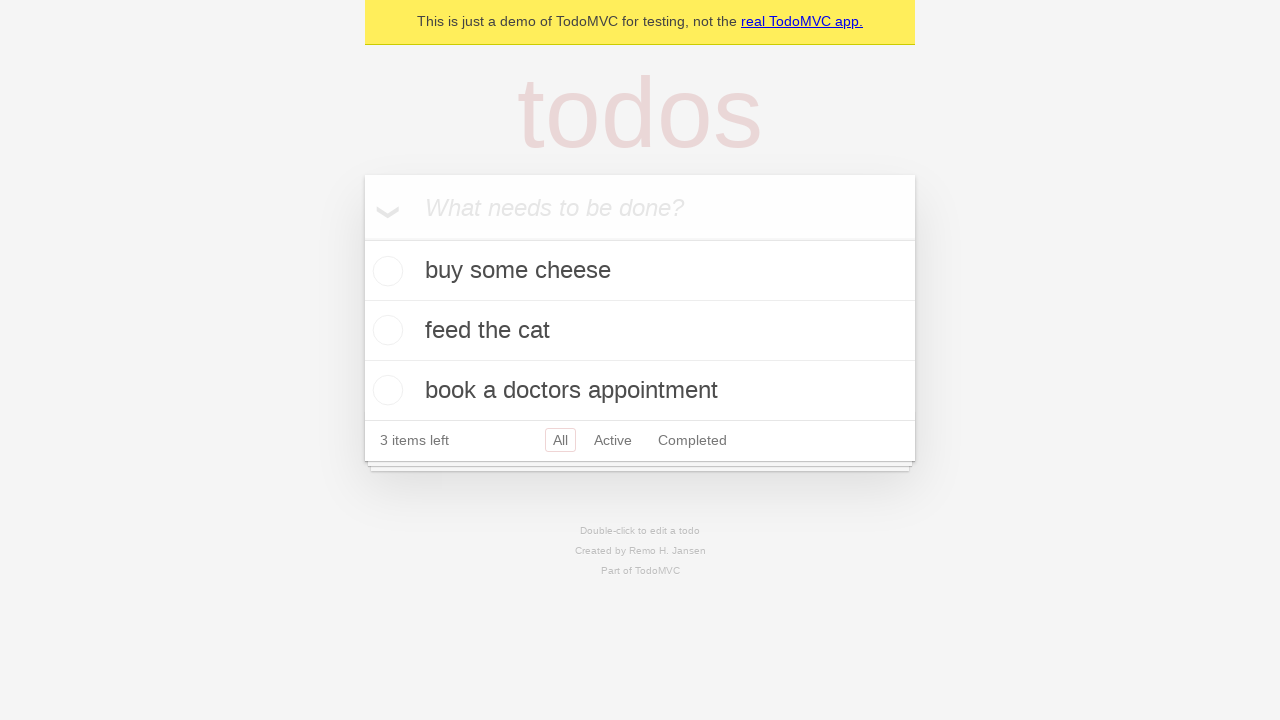

Checked toggle-all checkbox to mark all todos as complete at (362, 238) on .toggle-all
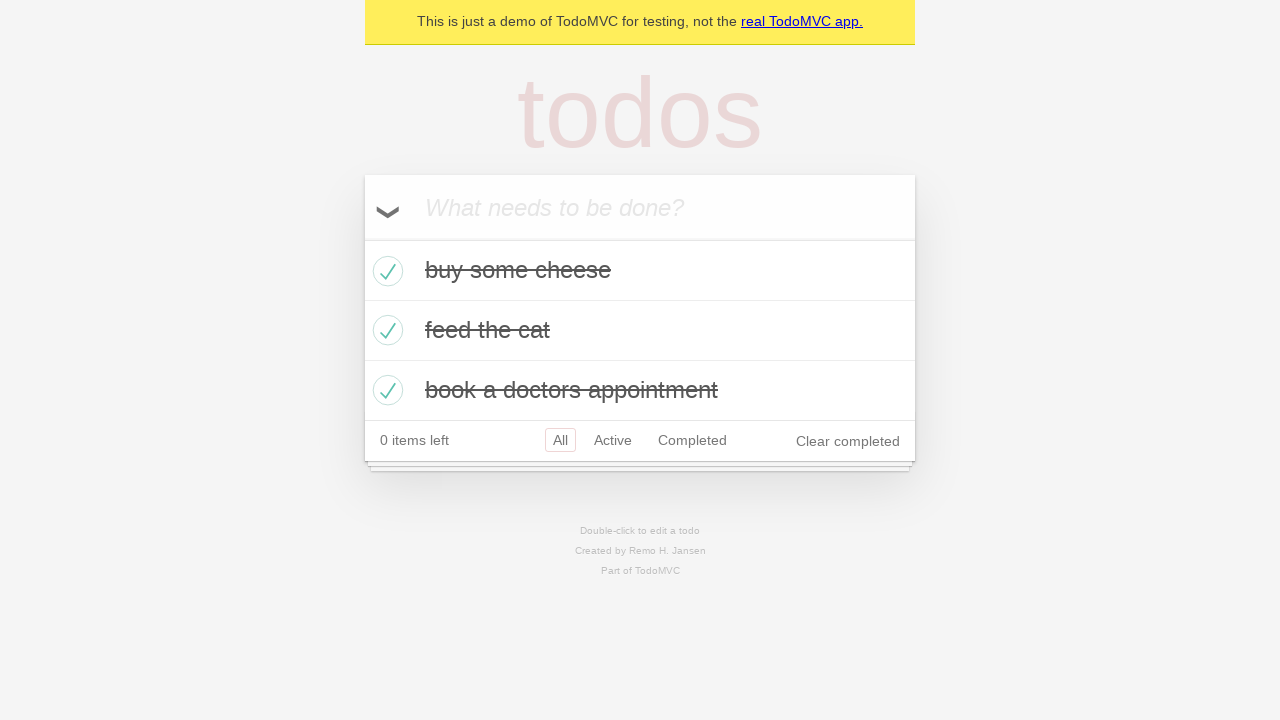

Unchecked first todo to mark it as incomplete at (385, 271) on .todo-list li >> nth=0 >> .toggle
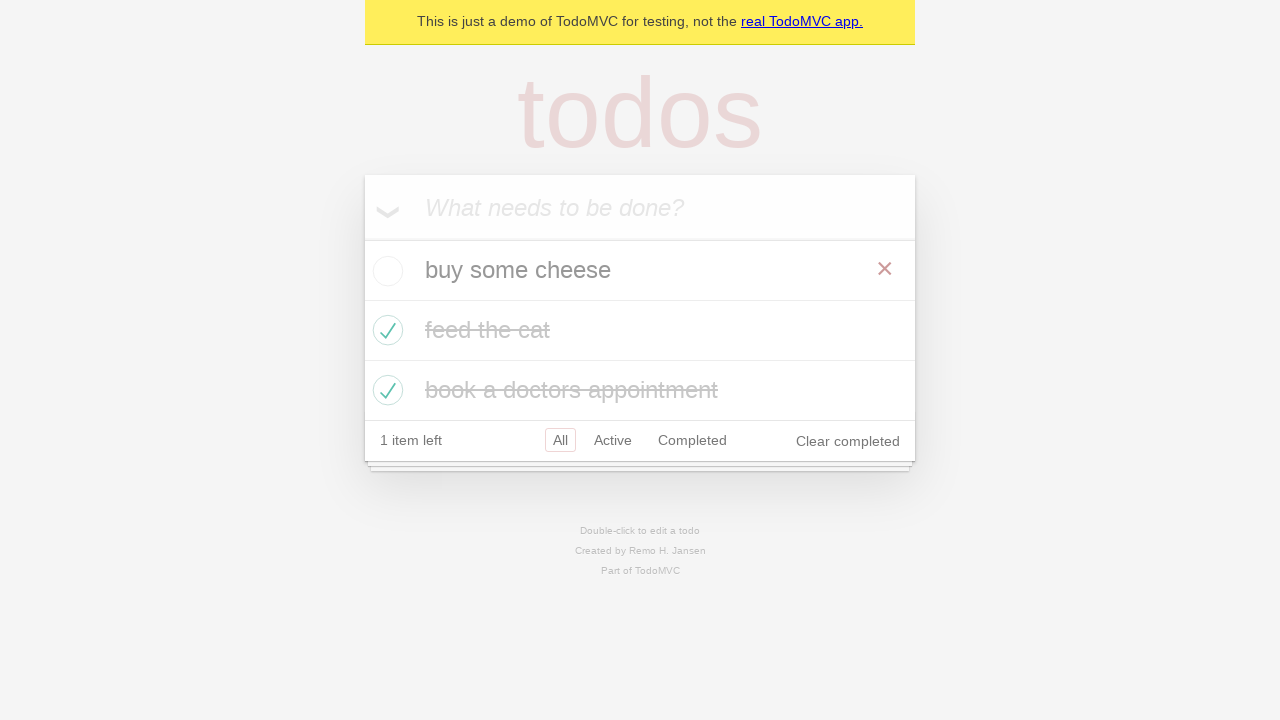

Checked first todo to mark it as complete again at (385, 271) on .todo-list li >> nth=0 >> .toggle
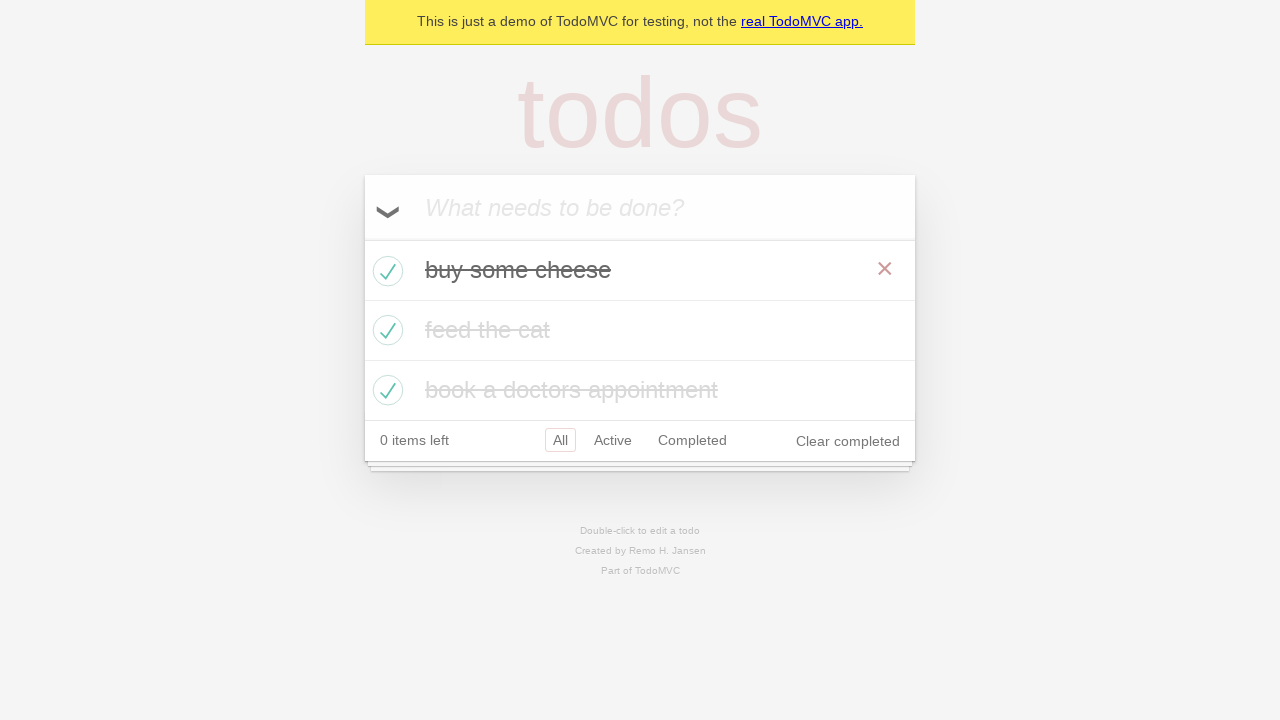

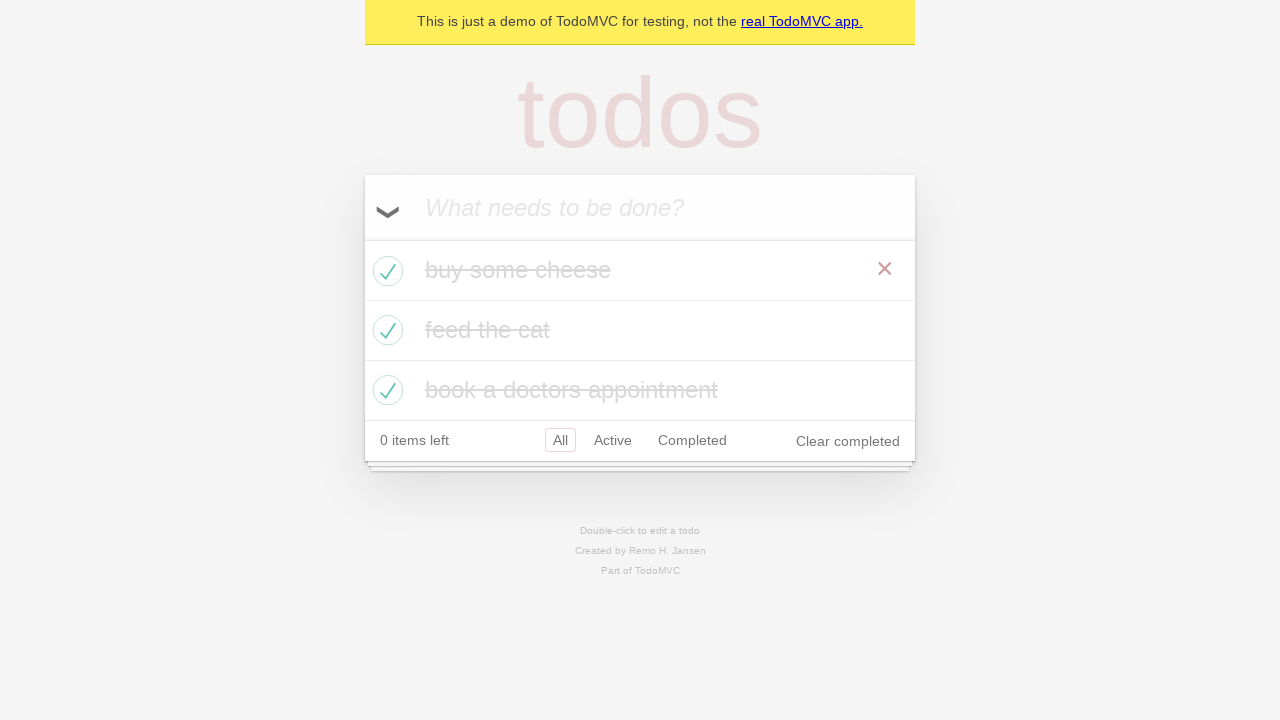